Navigates to the WebdriverIO website and retrieves the page title

Starting URL: https://webdriver.io

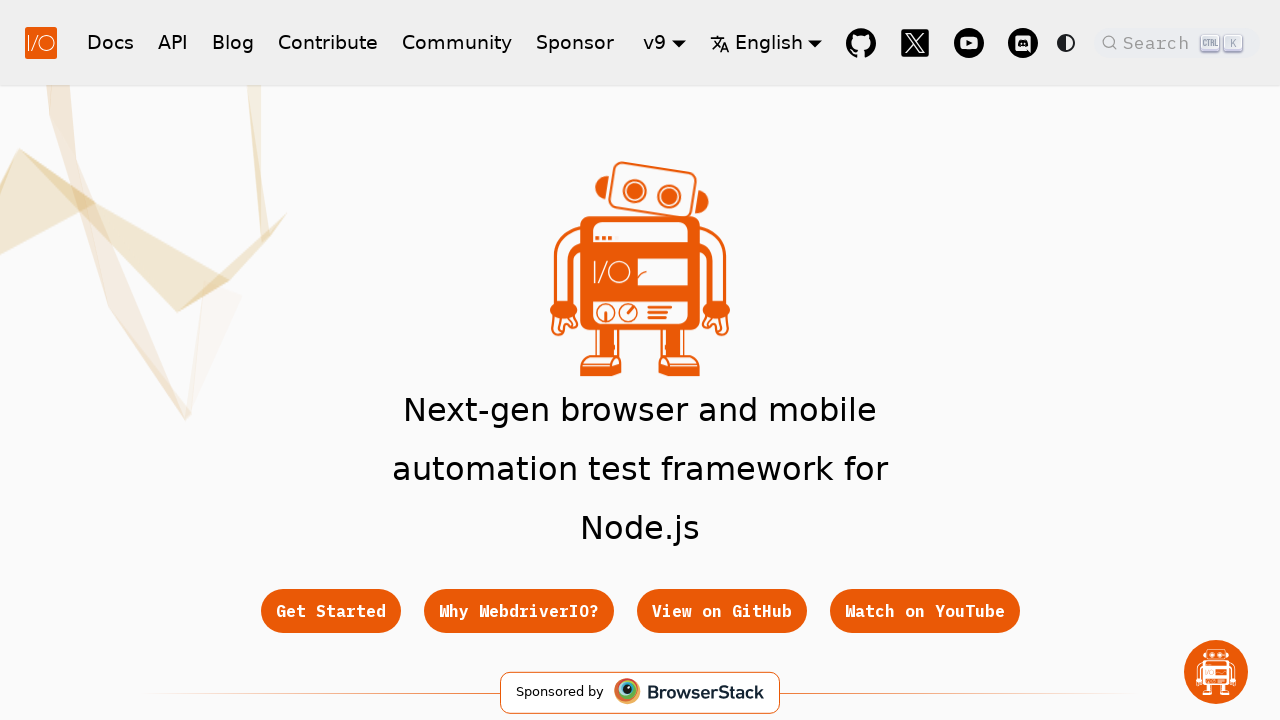

Waited for page DOM to finish loading
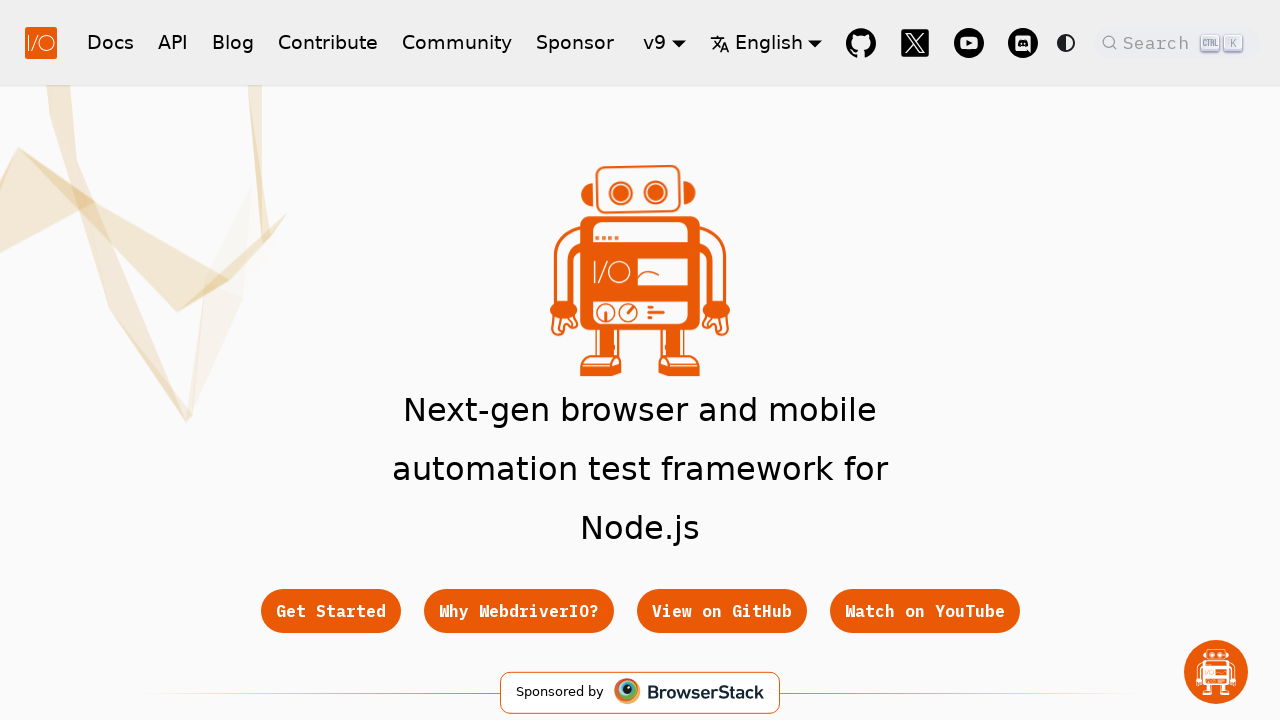

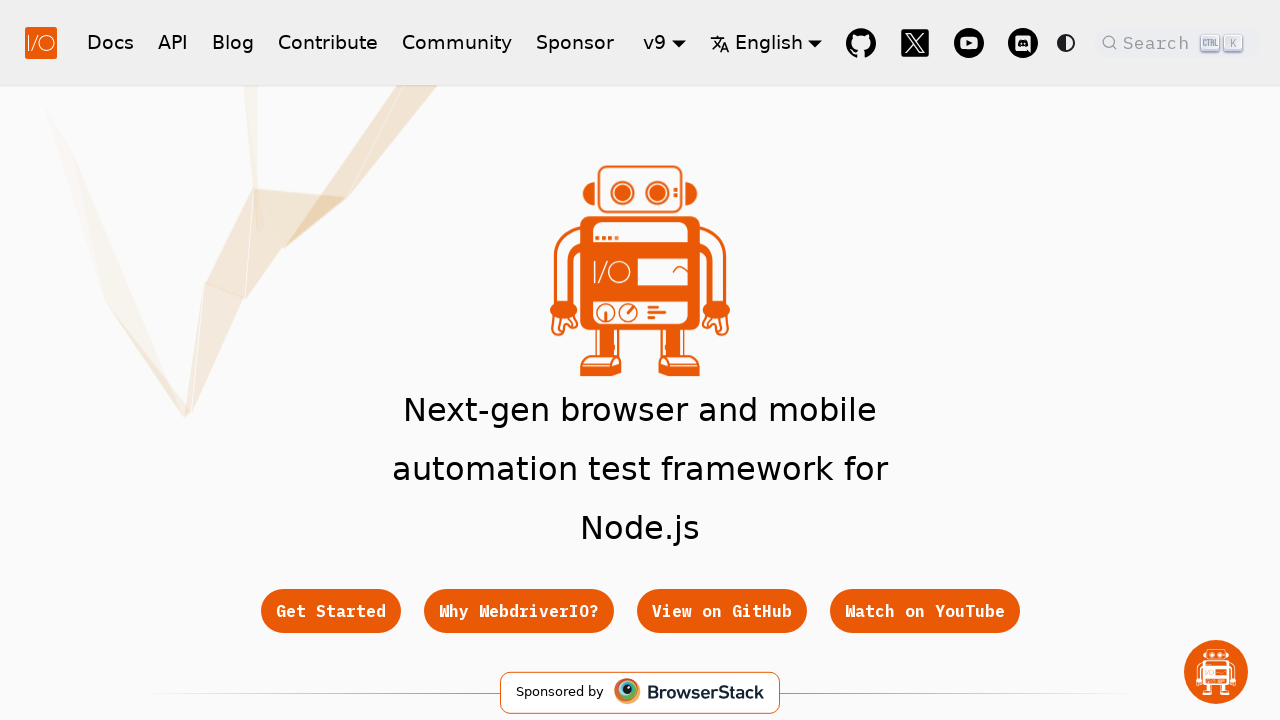